Tests the search functionality on Meesho e-commerce website by locating the search input field and typing a character

Starting URL: https://www.meesho.com/

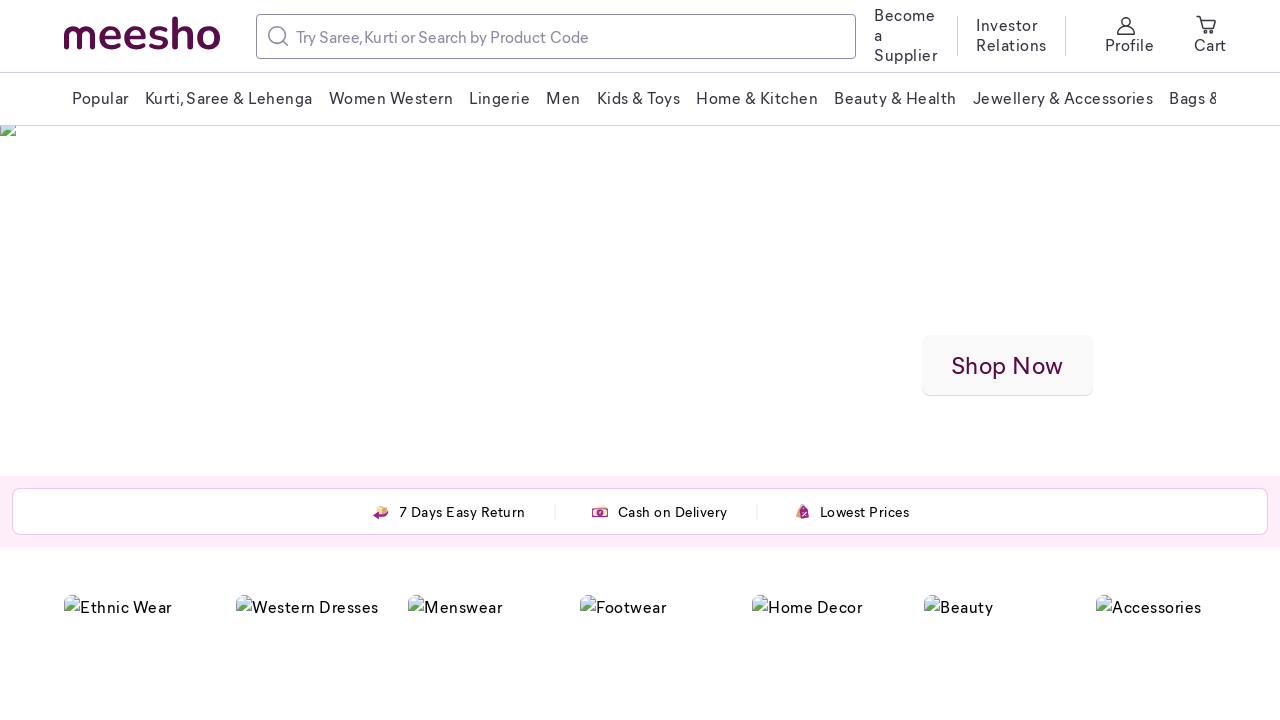

Located search input field with placeholder 'Try Saree'
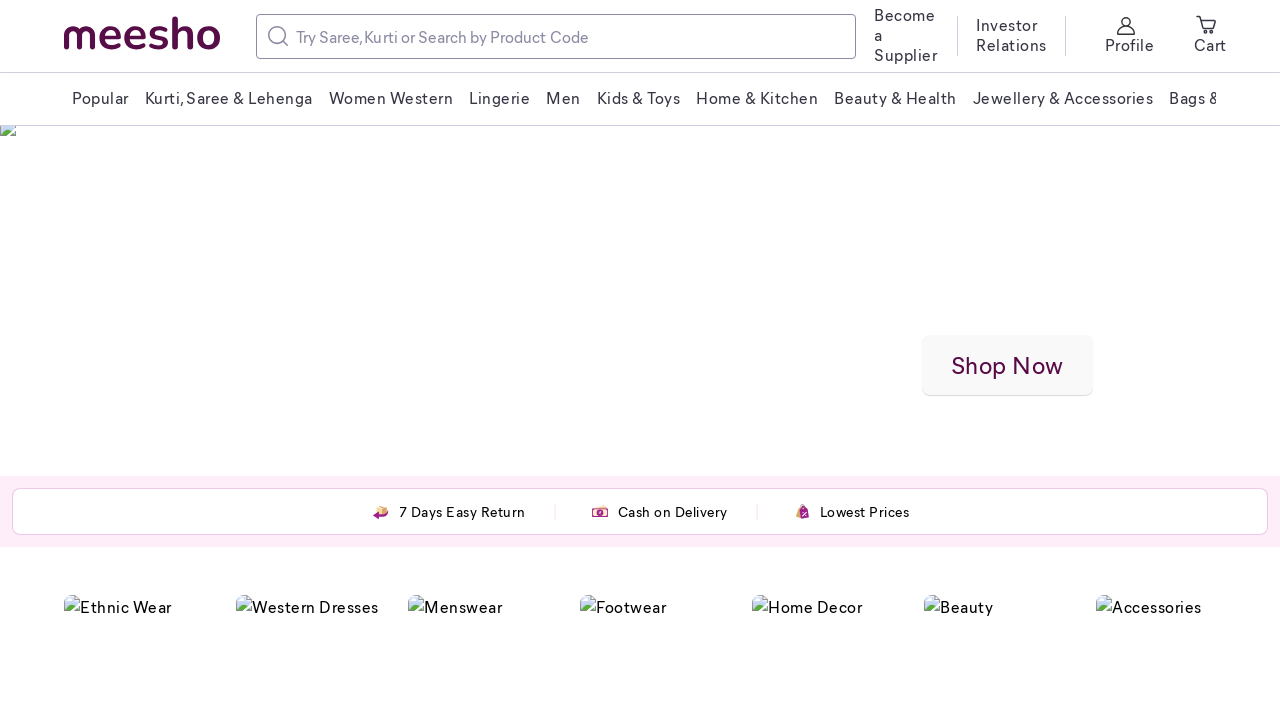

Search input field became visible
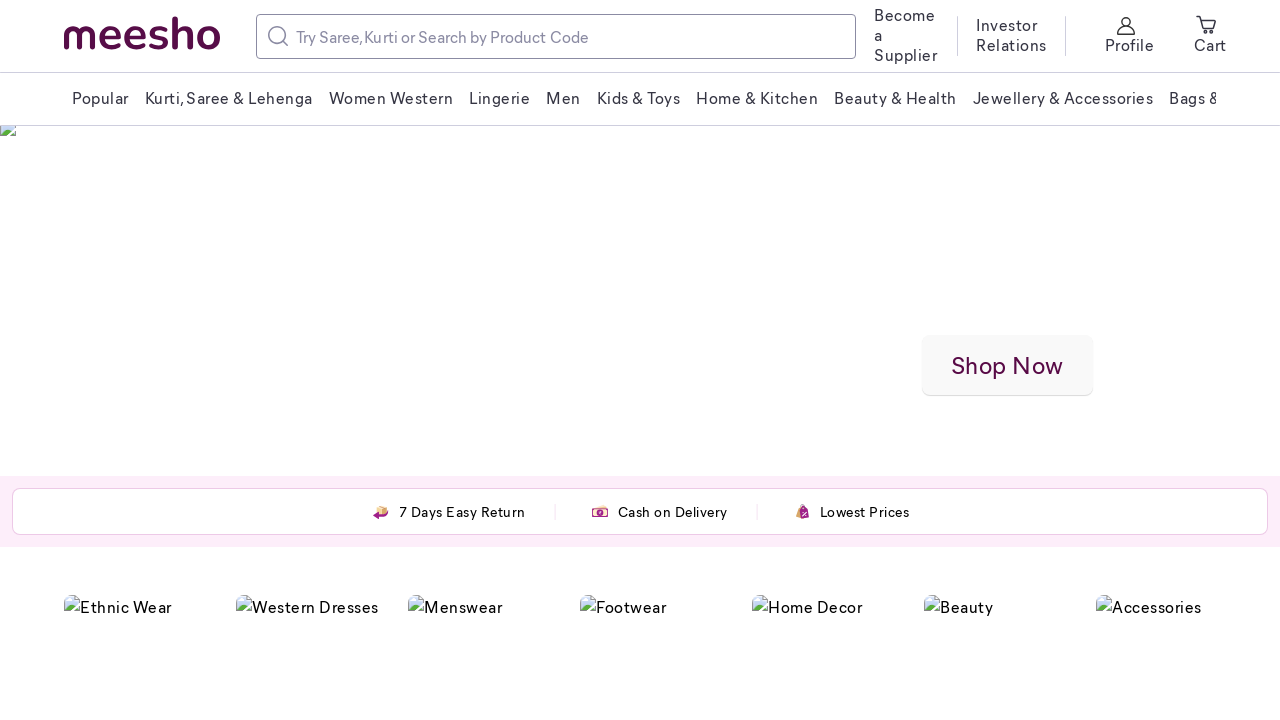

Typed character 'a' in search input field on input[placeholder*='Try Saree']
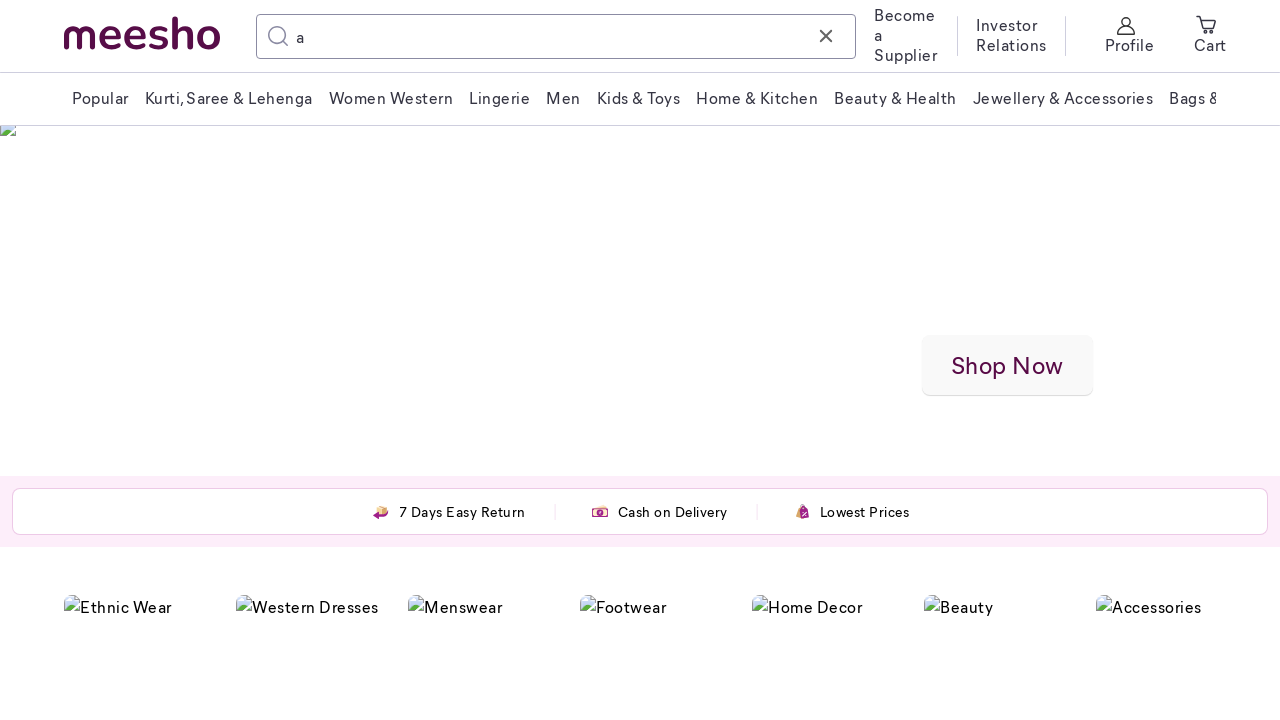

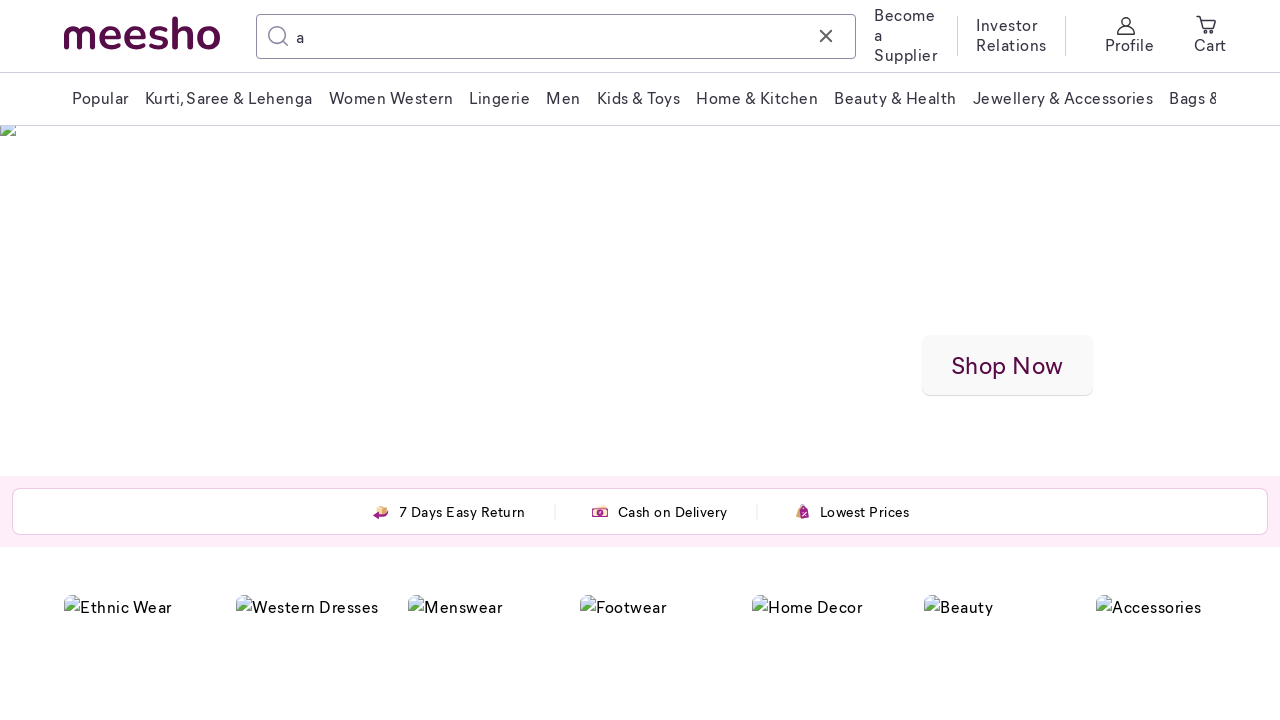